Tests the Sanskrit Sandhi joiner tool by entering two text inputs and submitting to get the combined result

Starting URL: http://sanskrit.uohyd.ac.in/scl/

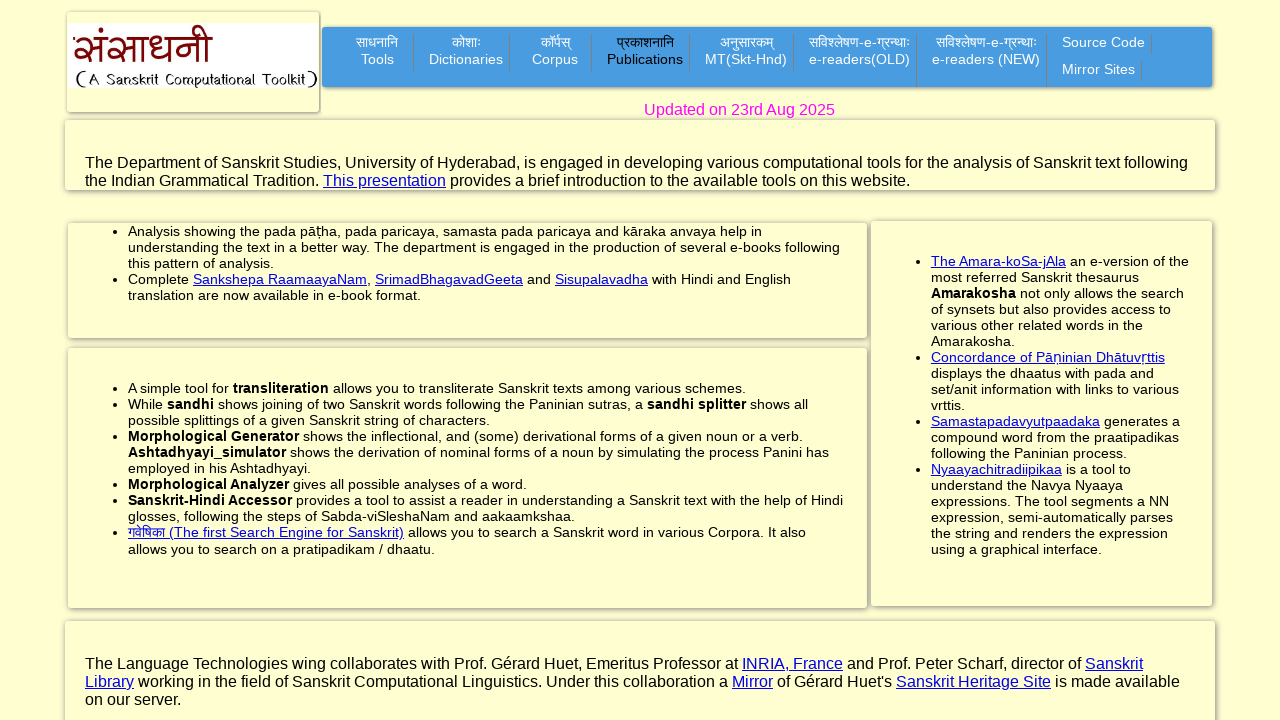

Hovered over tools menu to reveal dropdown at (377, 50) on xpath=//*[@id="menu"]/li[1]/a
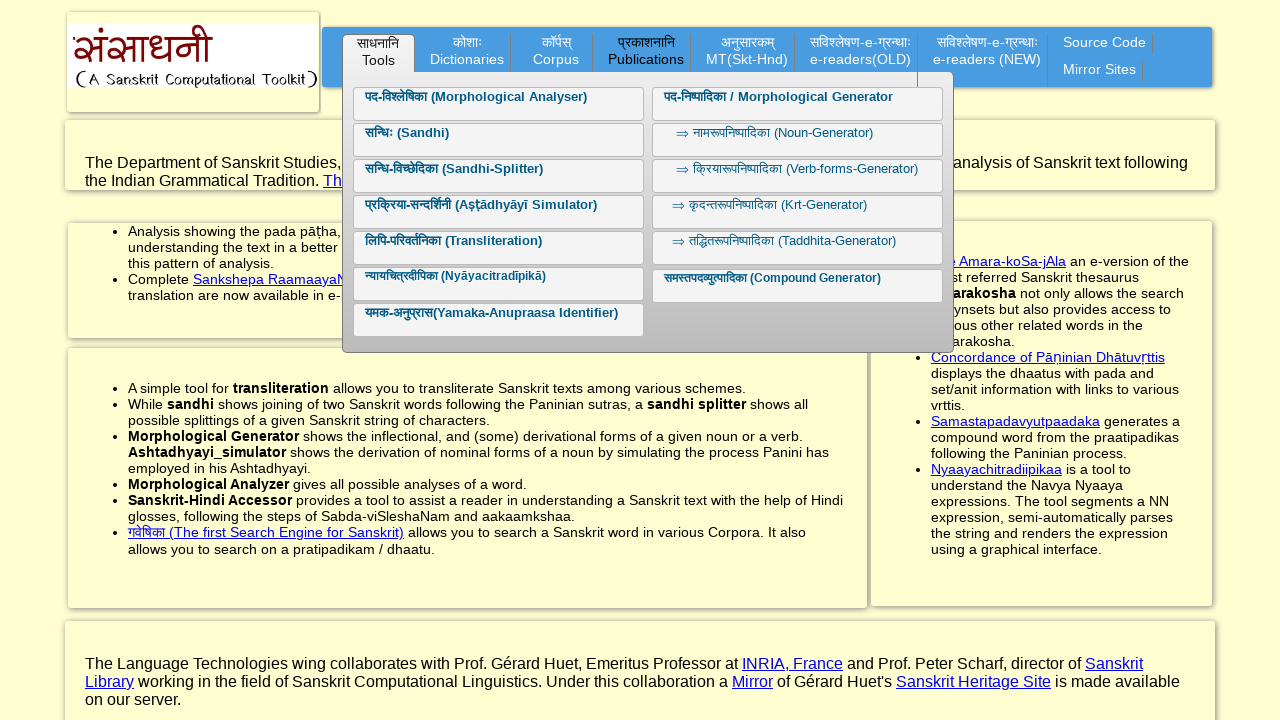

Clicked on sandhi joiner option from dropdown at (407, 132) on xpath=//*[@id="sandhi-joiner"]
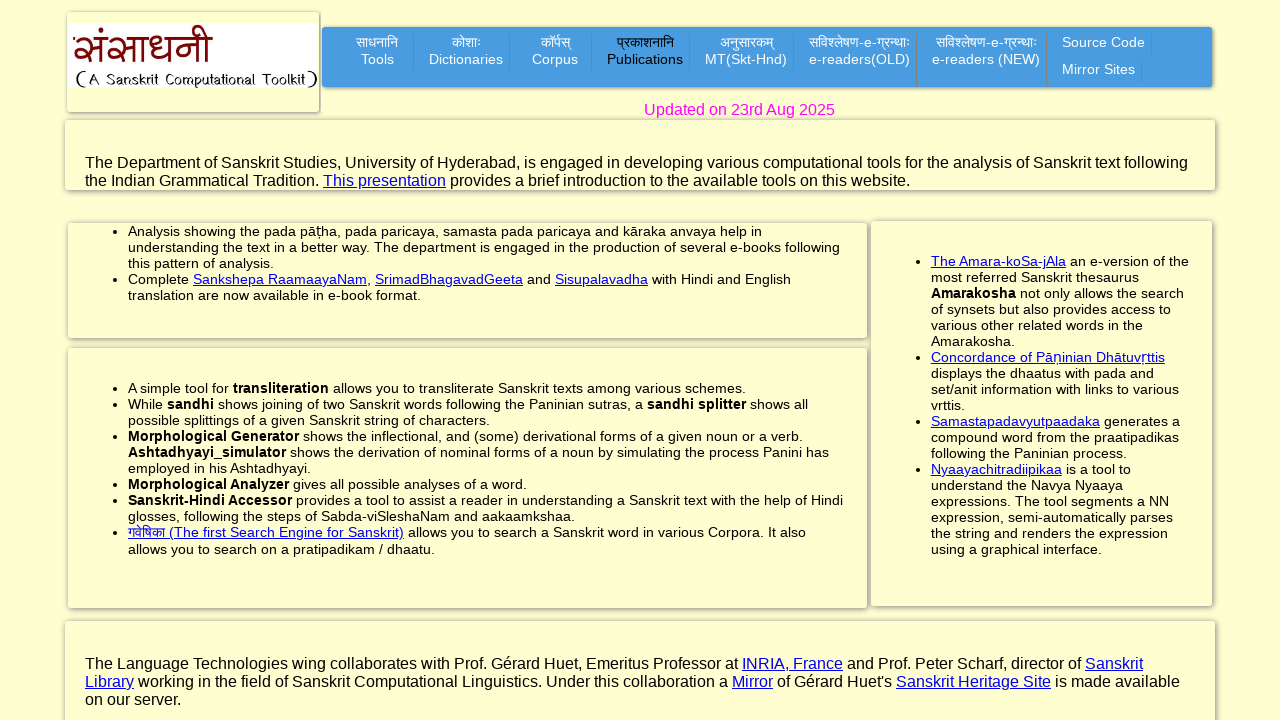

Filled first text input with 'राम' on //*[@id="text"]
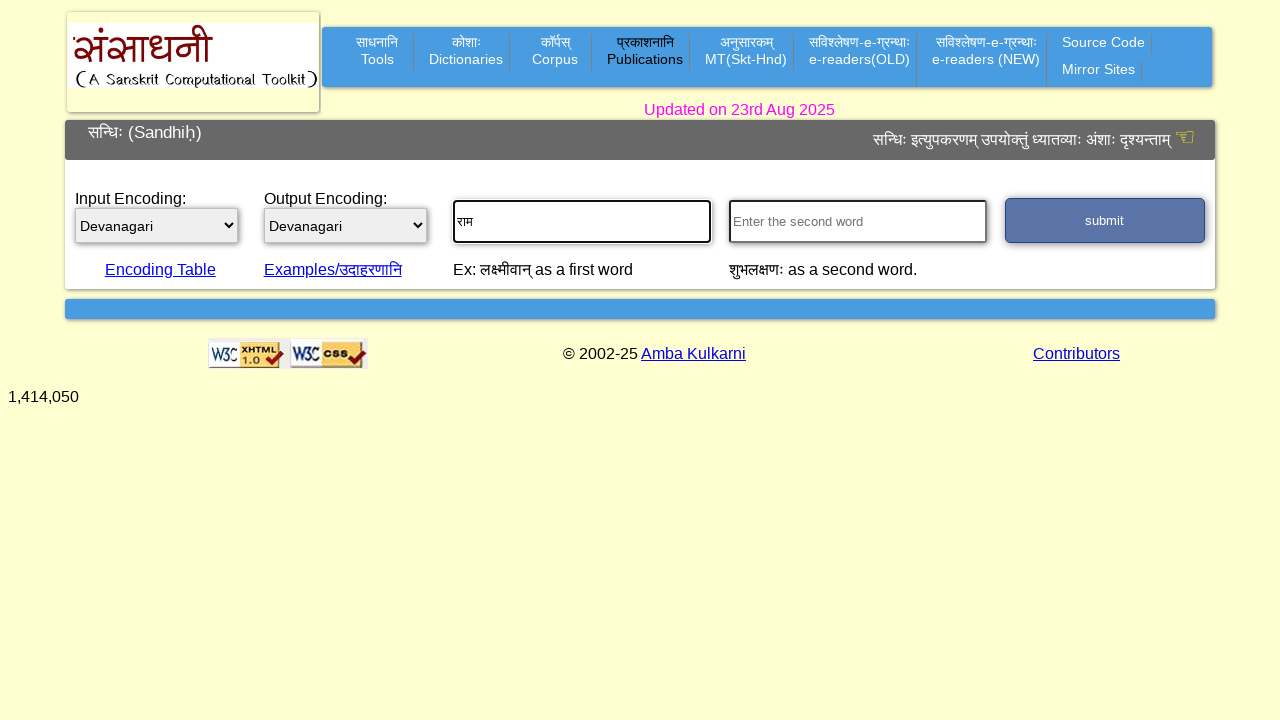

Filled second text input with 'ईश्वर' on //*[@id="text1"]
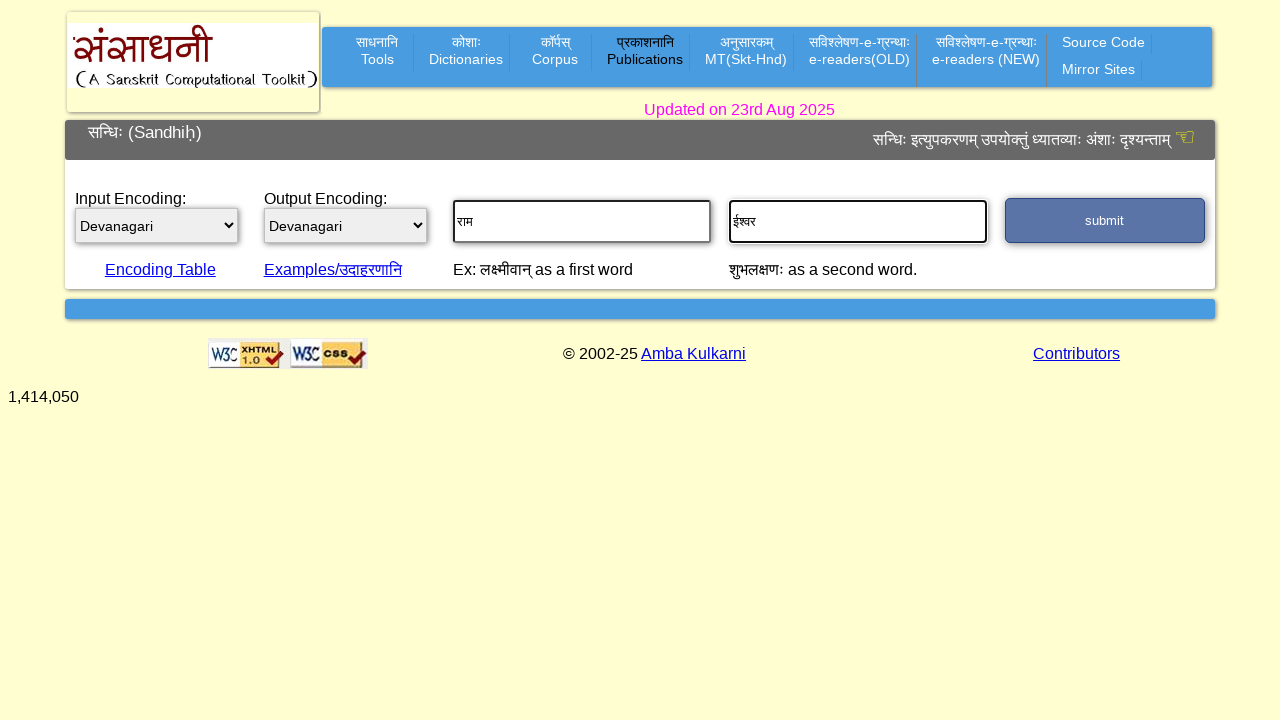

Clicked submit button to join Sanskrit words using sandhi rules at (1105, 220) on xpath=//*[@id="submit-sandhi"]
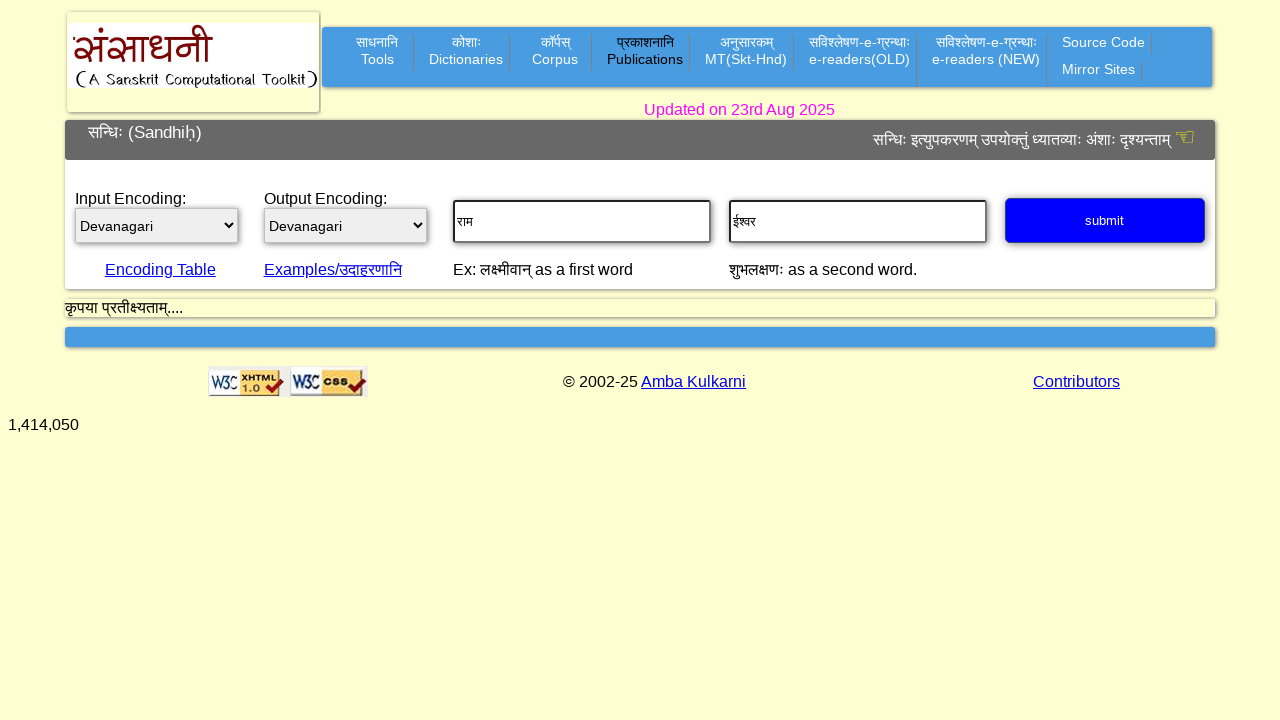

Sandhi joiner result loaded and displayed
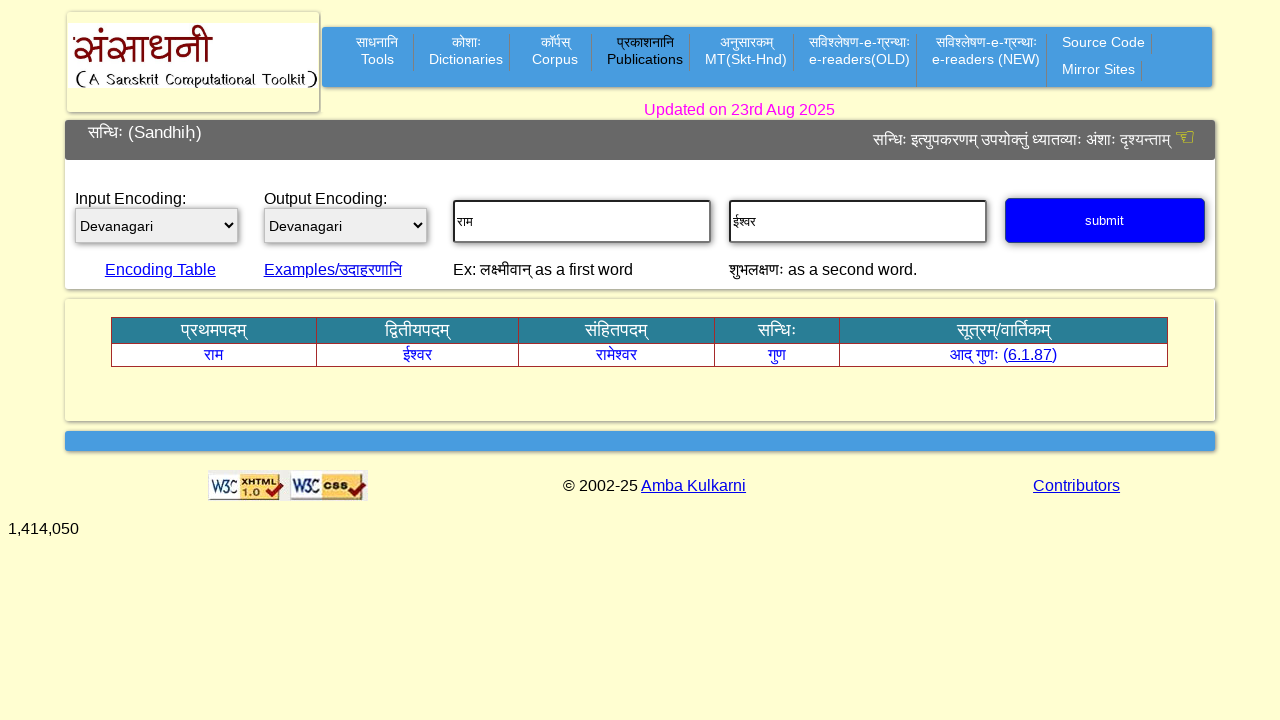

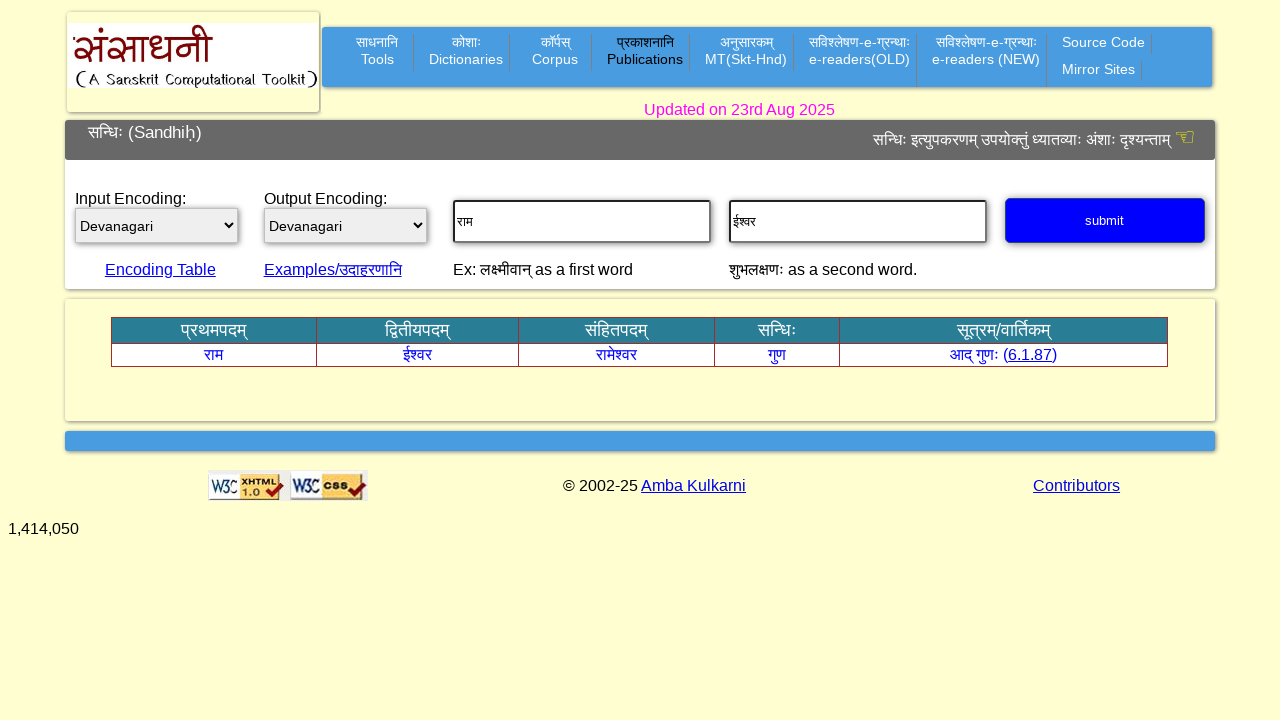